Tests auto-suggestion dropdown functionality by typing a partial country name ("ind"), waiting for suggestions to appear, and selecting "India" from the dropdown options.

Starting URL: https://rahulshettyacademy.com/dropdownsPractise/

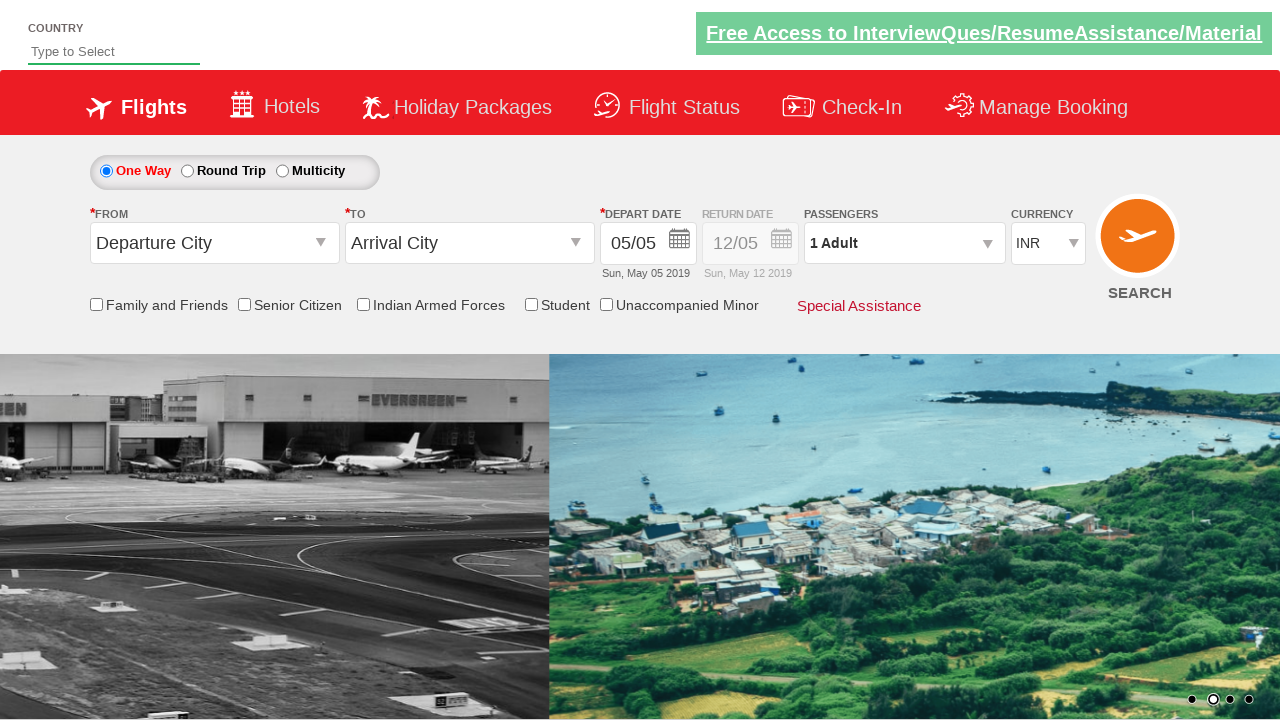

Filled autosuggest field with 'ind' to trigger dropdown suggestions on #autosuggest
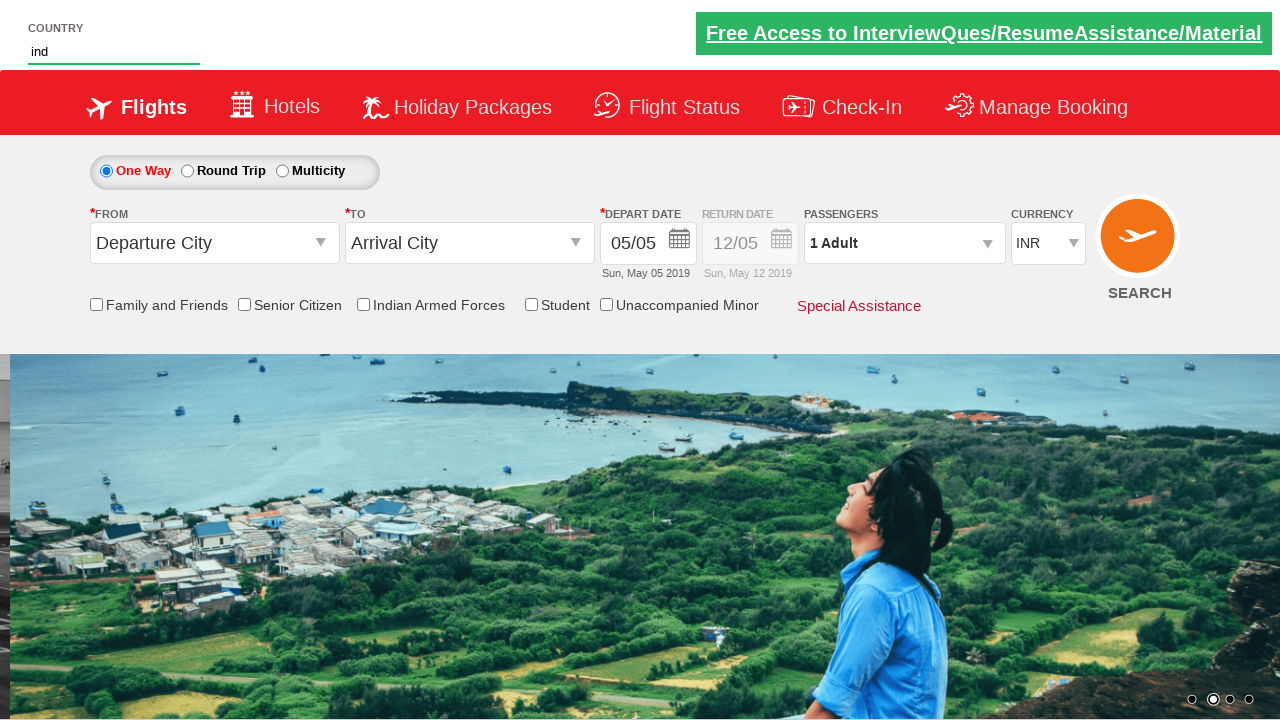

Auto-suggestion dropdown options appeared
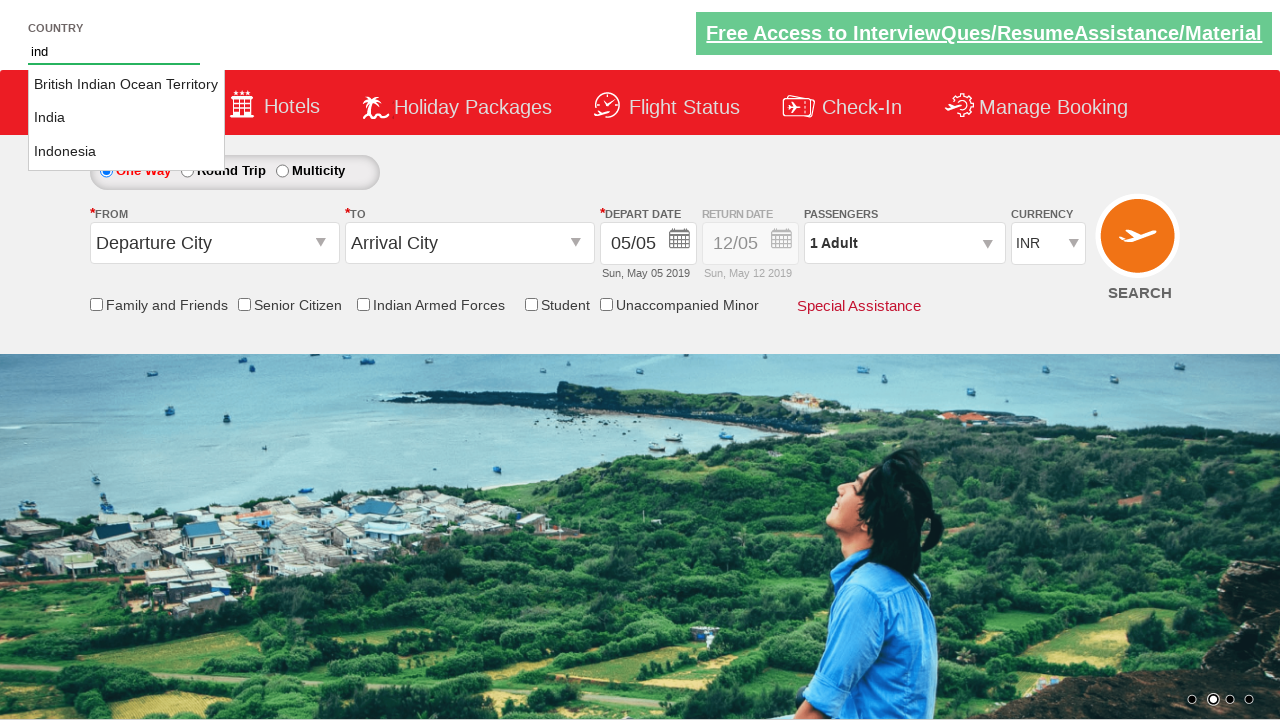

Retrieved all suggestion option elements from dropdown
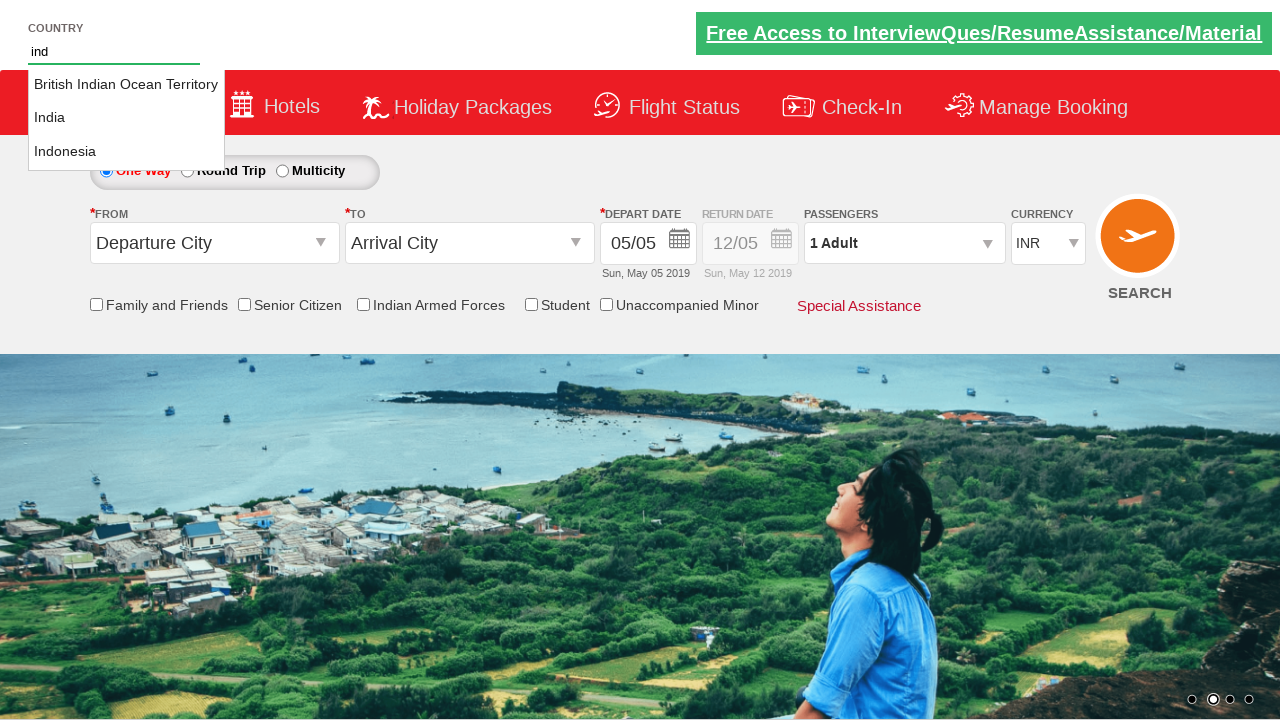

Selected 'India' from auto-suggestion dropdown at (126, 118) on li.ui-menu-item a >> nth=1
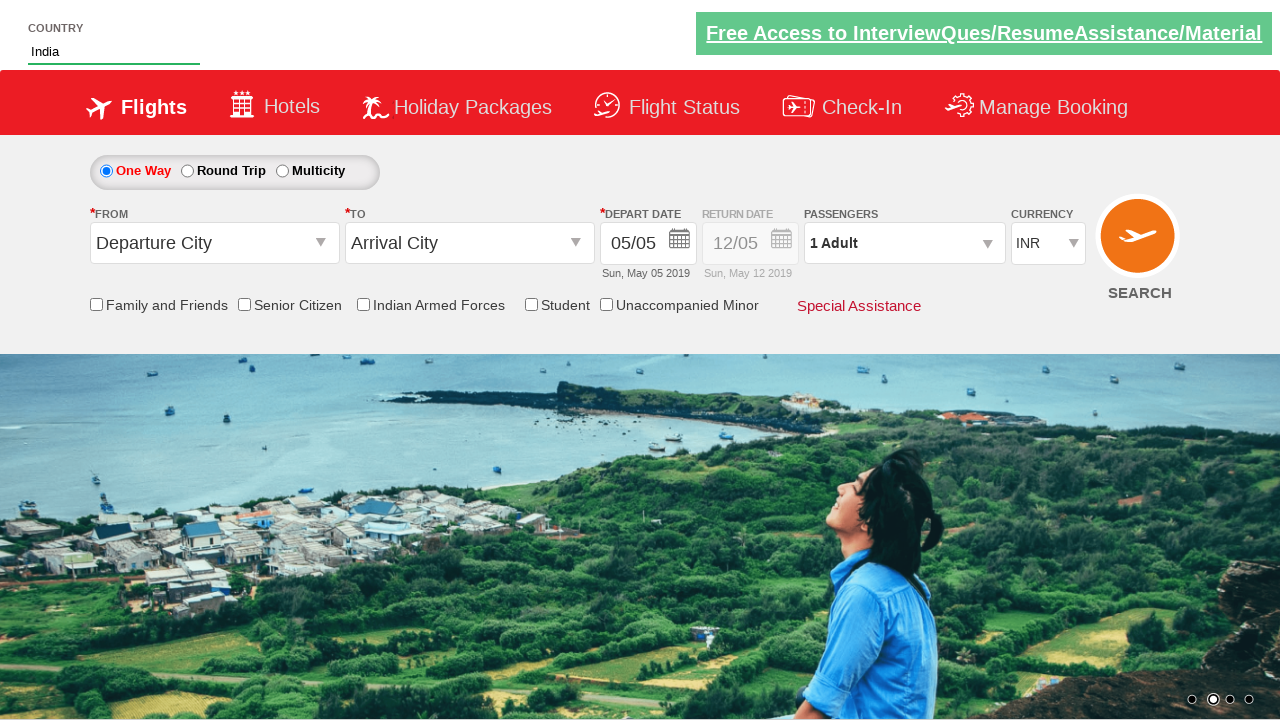

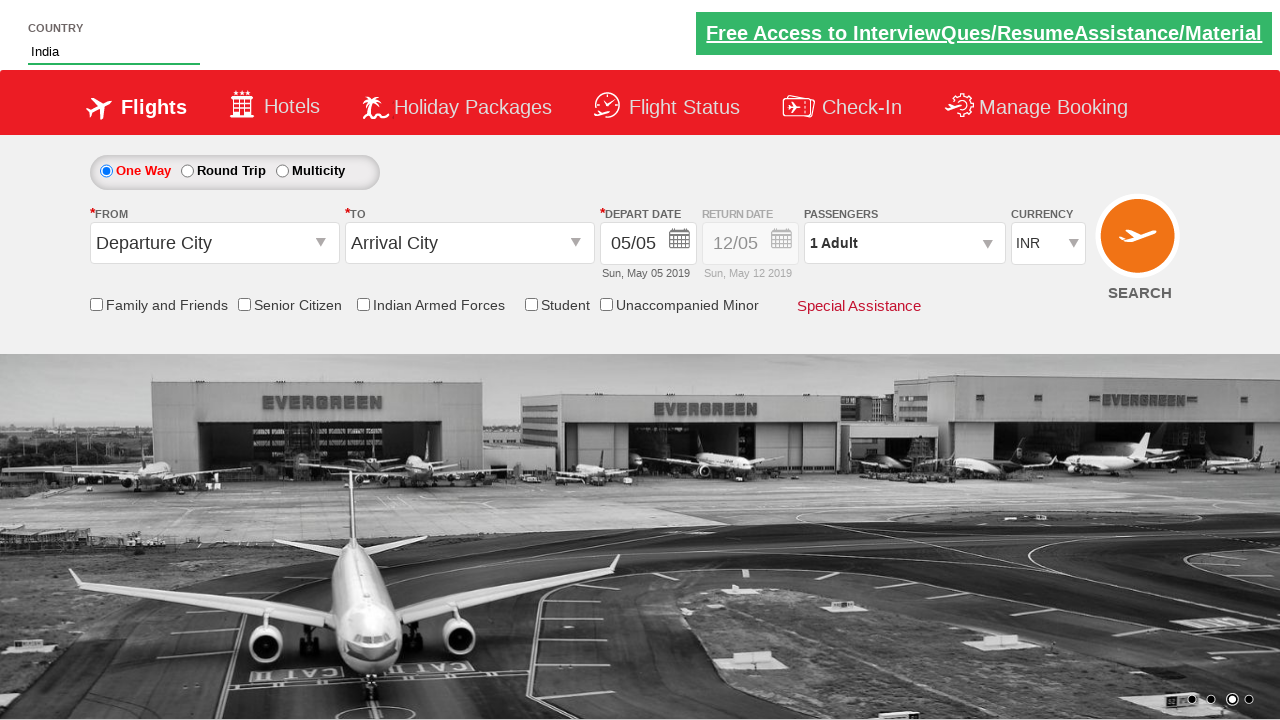